Tests forgot password functionality by navigating to forgot password page and submitting an email address

Starting URL: https://the-internet.herokuapp.com/

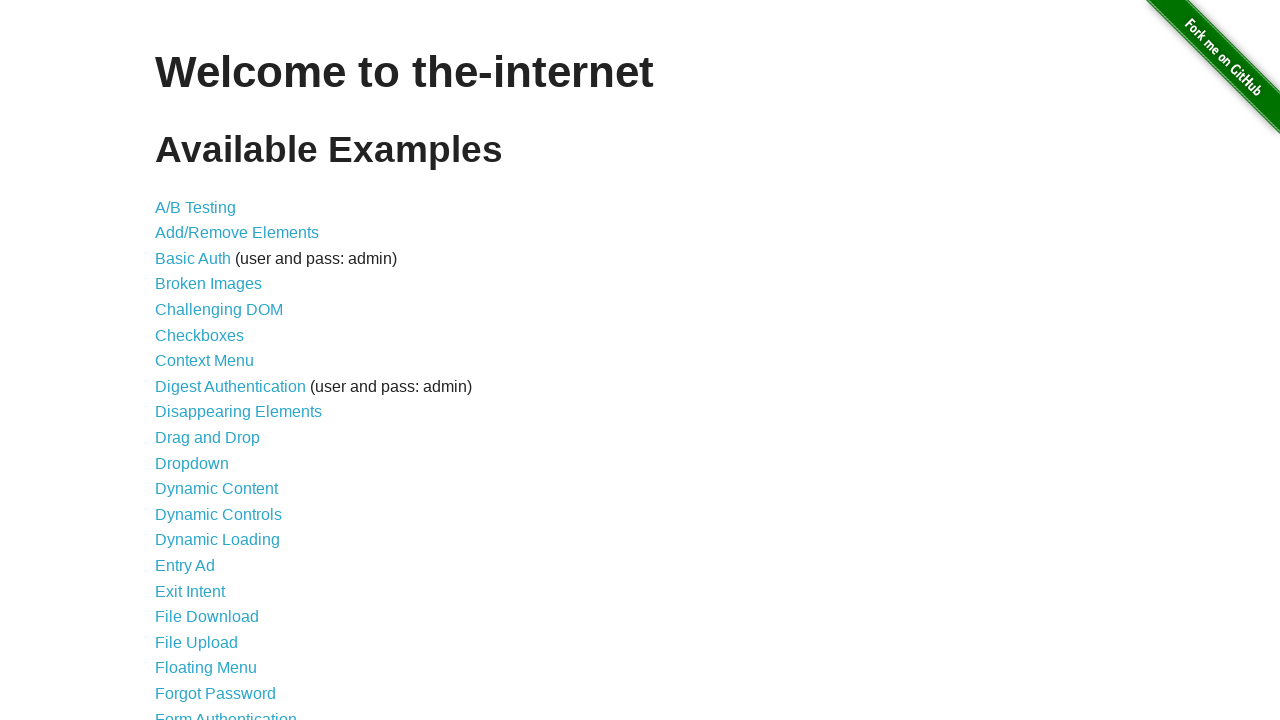

Clicked Forgot Password link at (216, 693) on text=Forgot
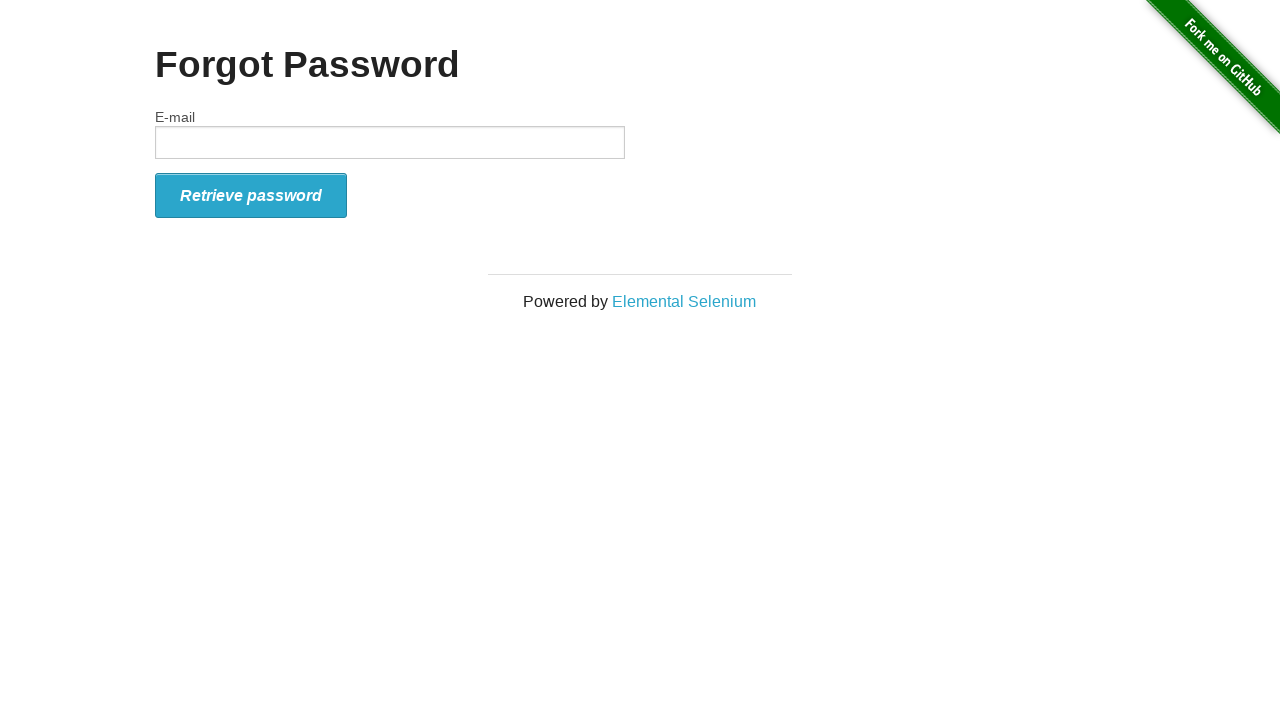

Filled email field with 'testuser@example.com' on input[name='email']
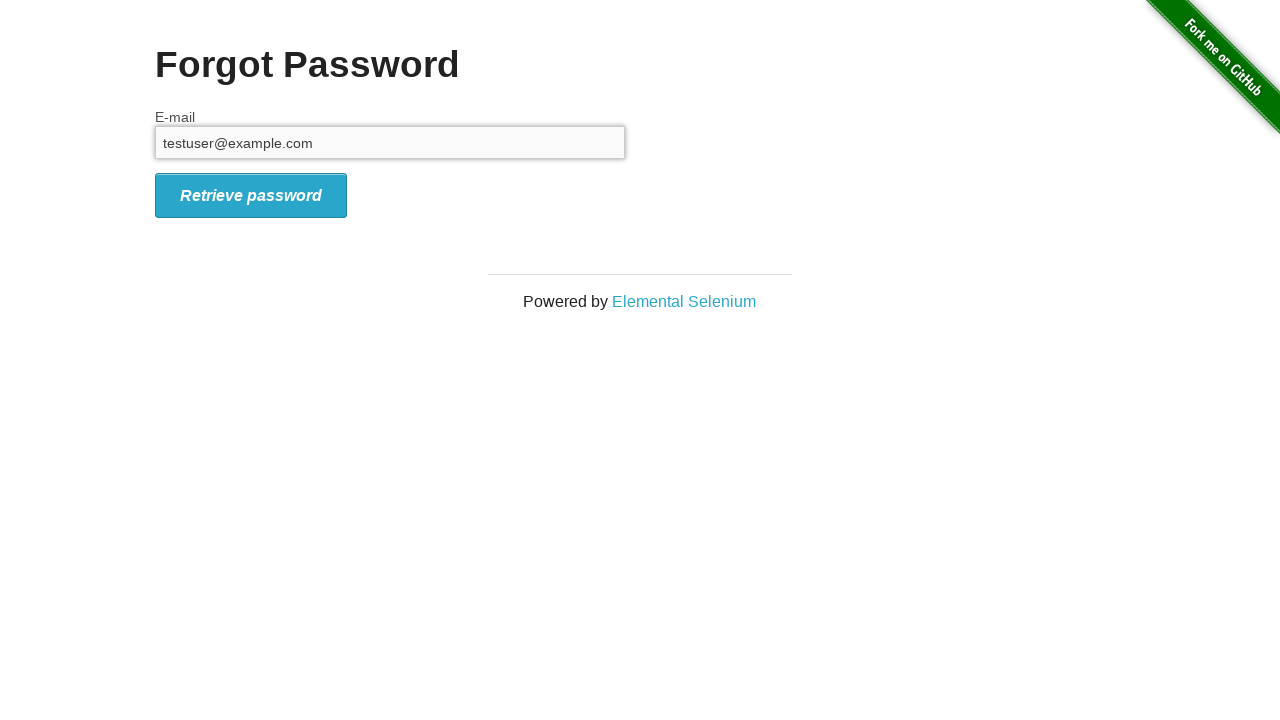

Clicked retrieve password button to submit form at (251, 195) on button.radius
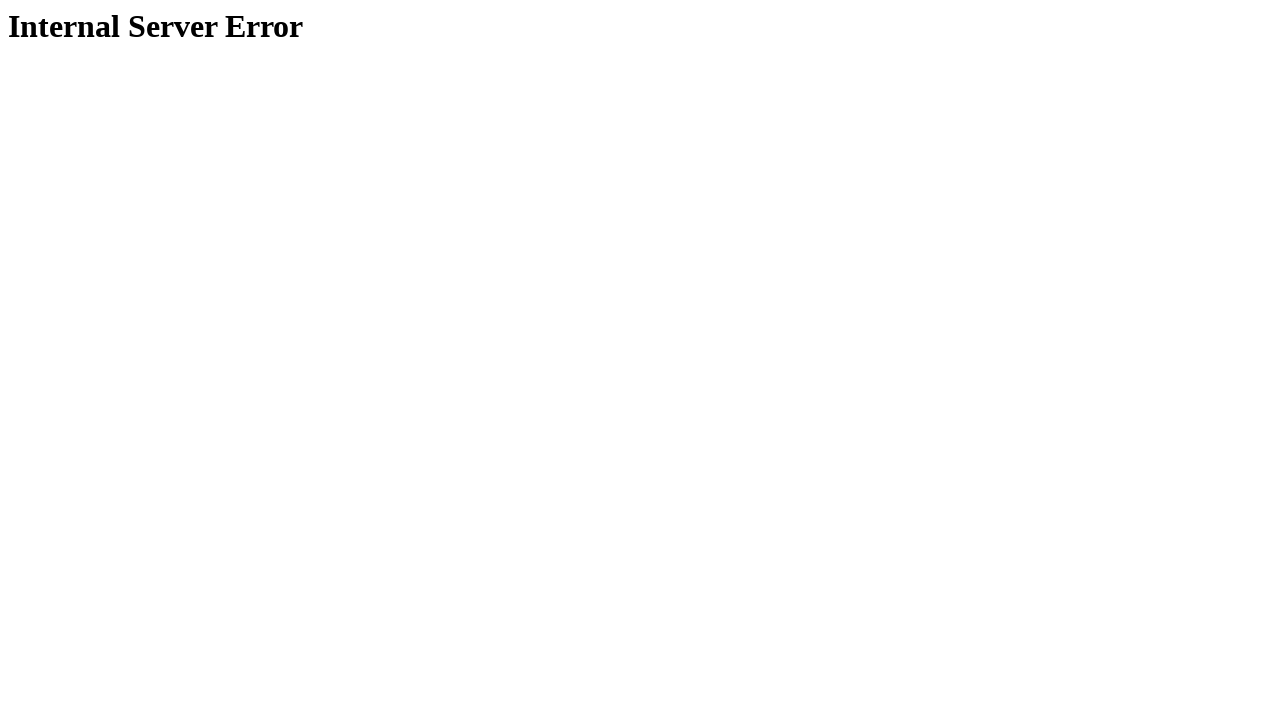

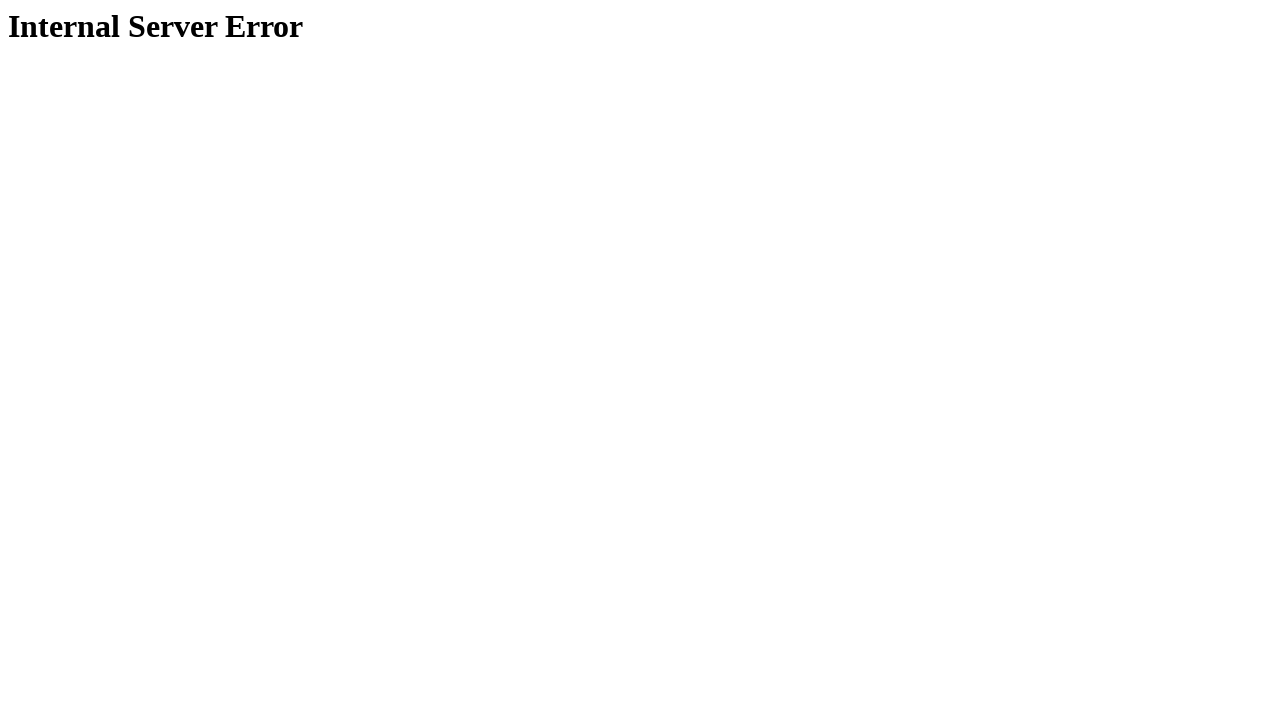